Tests checkbox functionality by verifying initial states and toggling both checkboxes on and off

Starting URL: http://the-internet.herokuapp.com/checkboxes

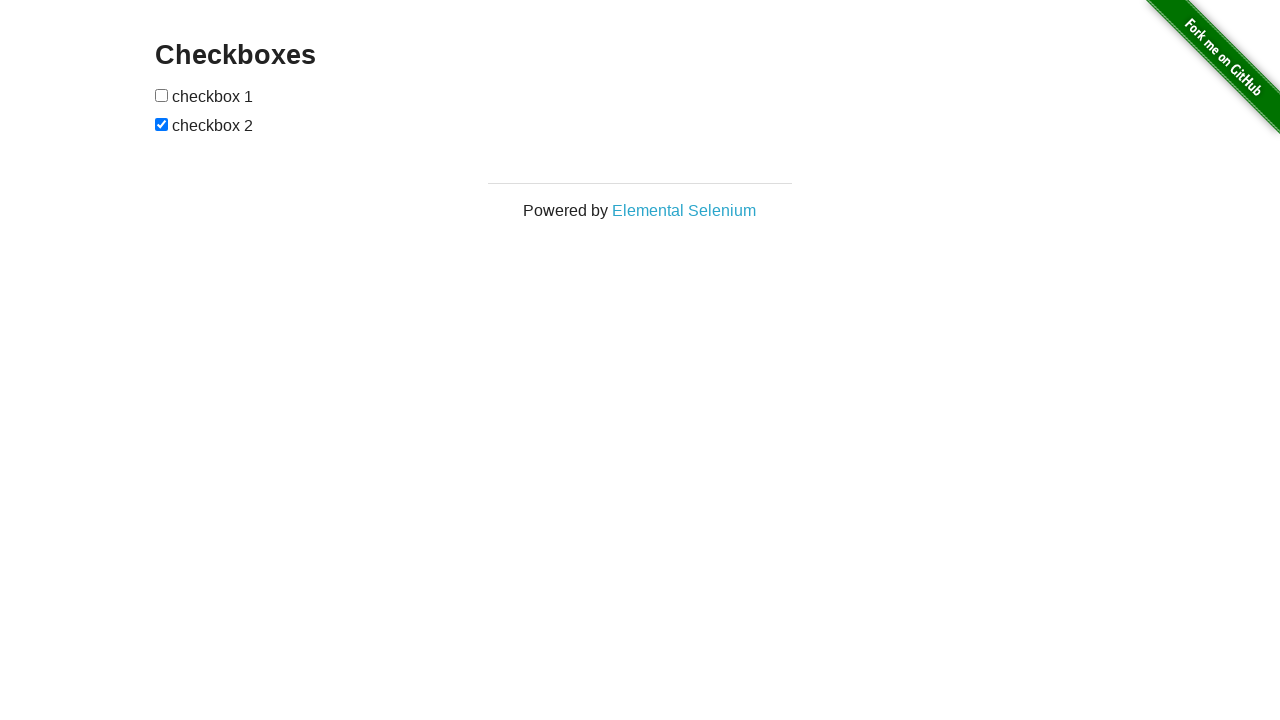

Located first checkbox element
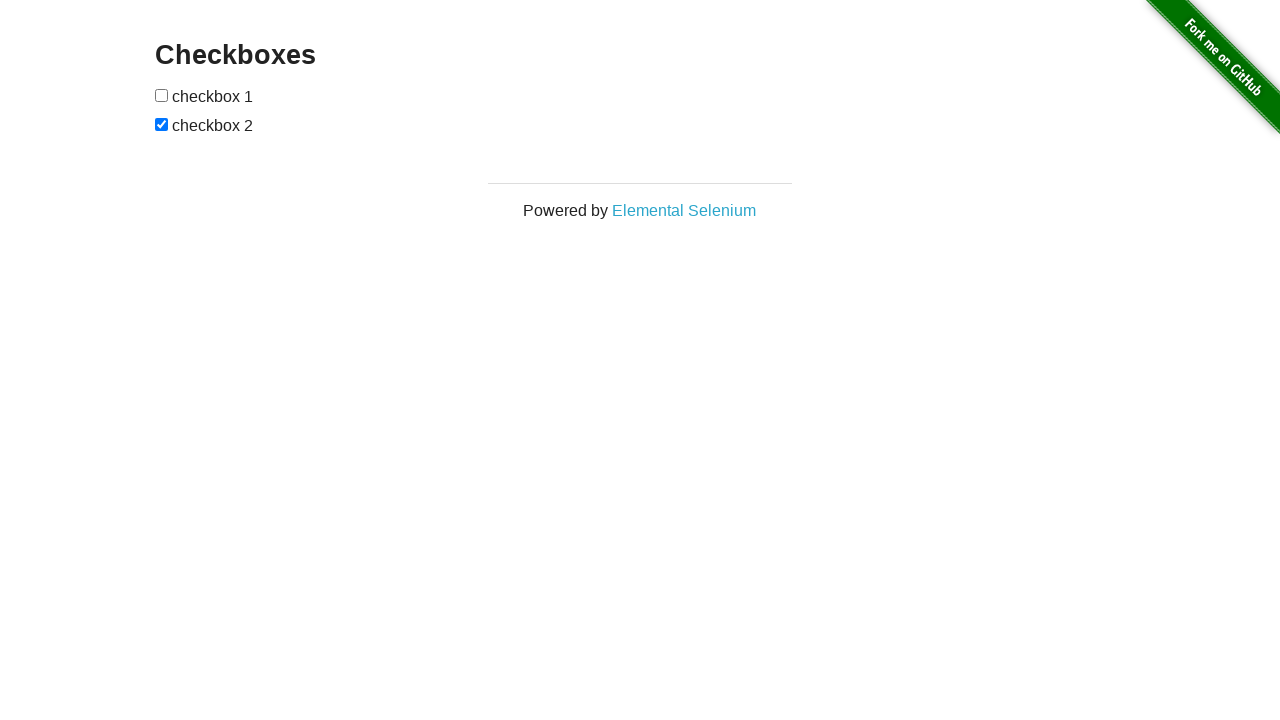

Located second checkbox element
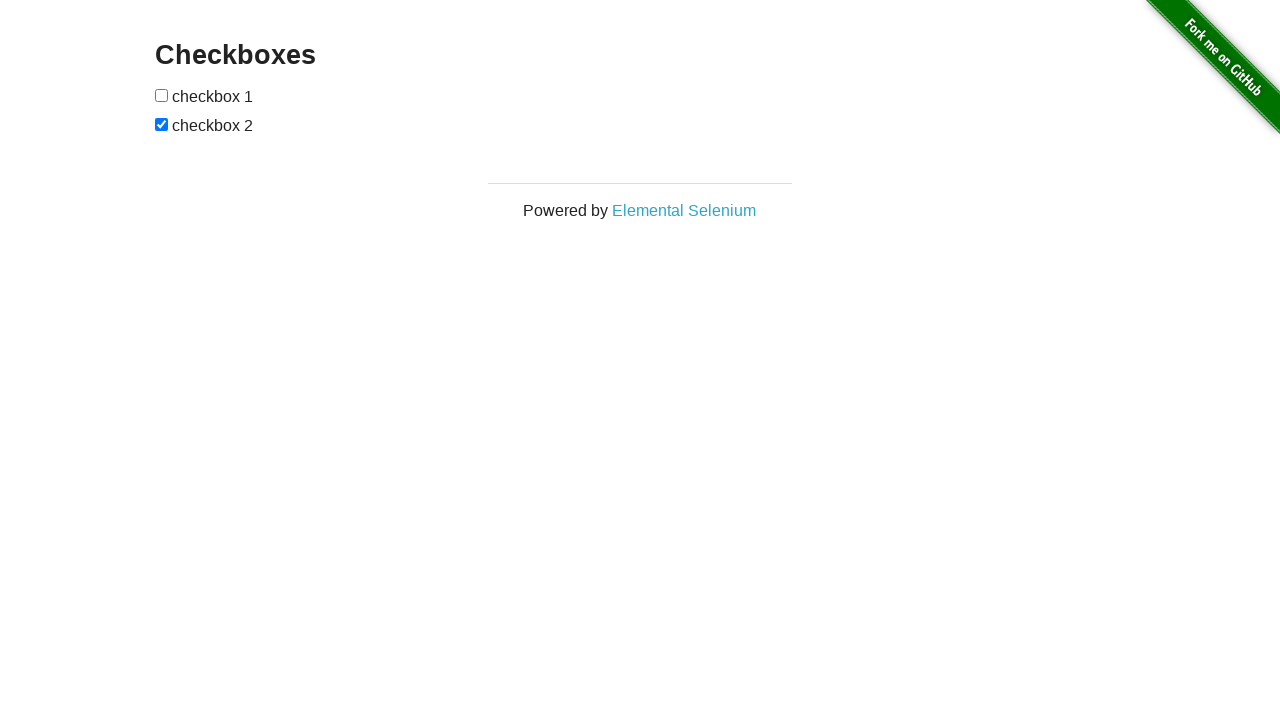

Verified that checkbox1 is unchecked by default
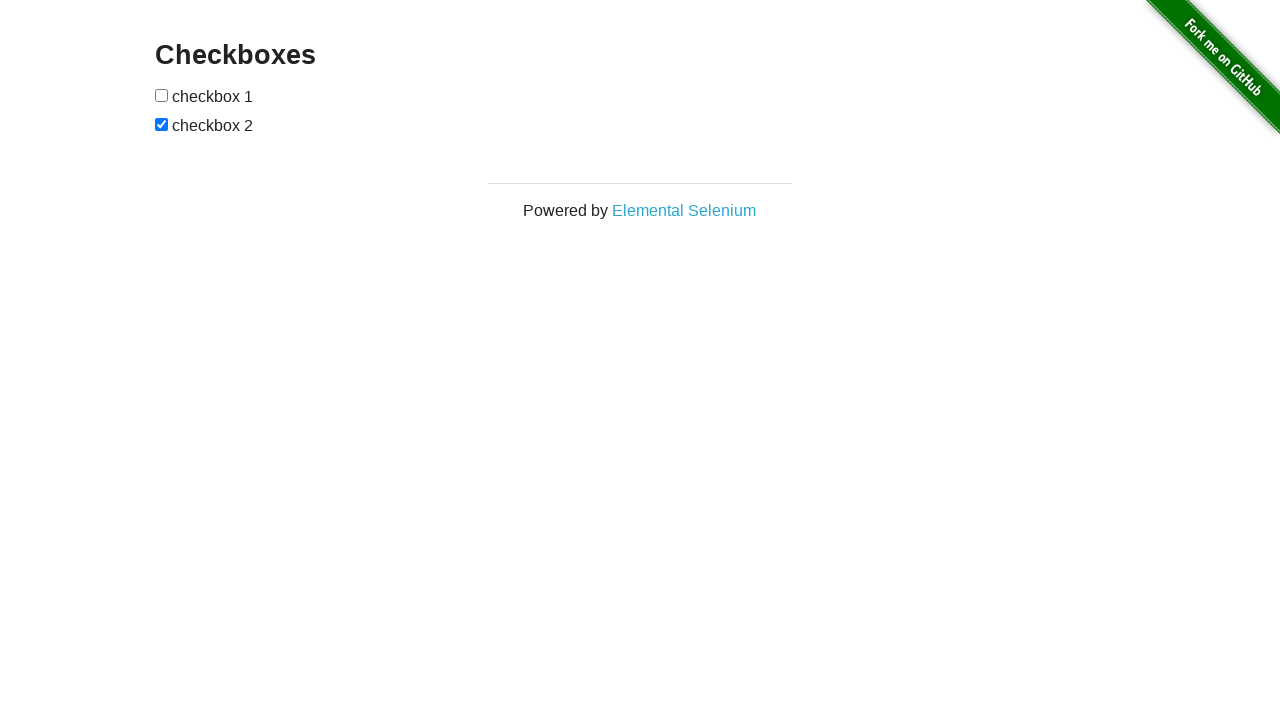

Clicked checkbox1 to check it at (162, 95) on (//input[@type='checkbox'])[1]
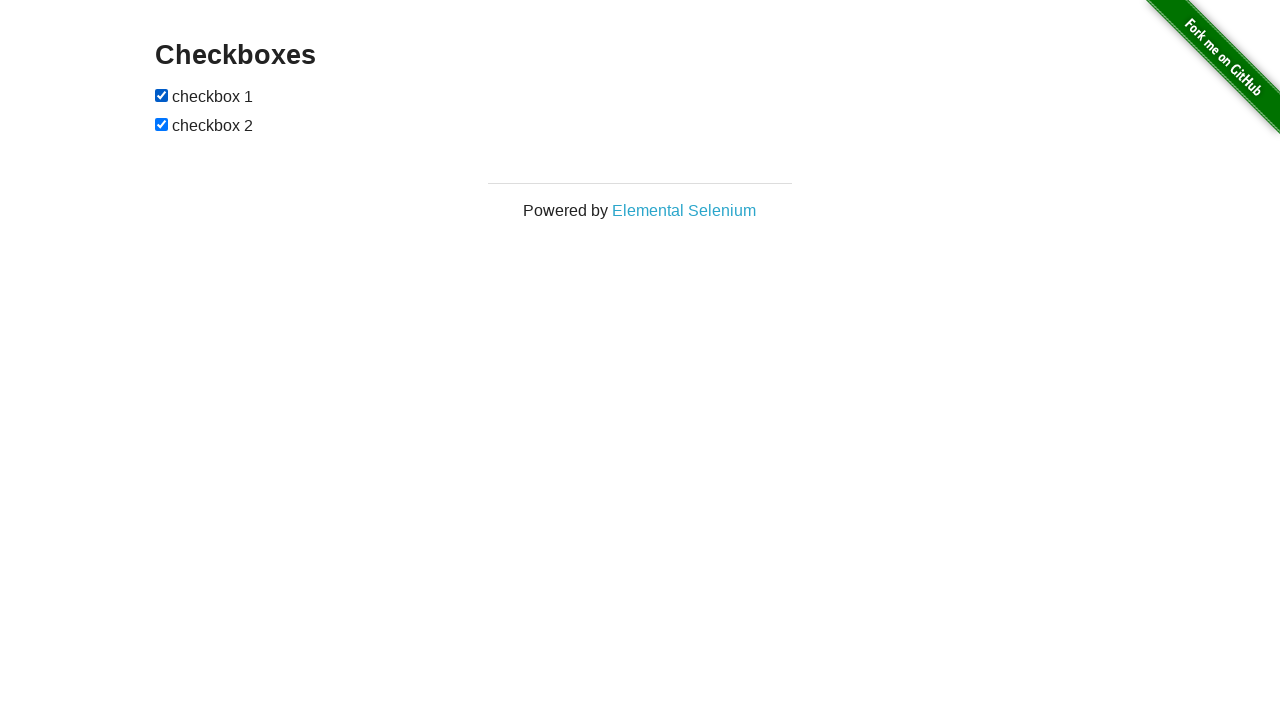

Verified that checkbox1 is now checked
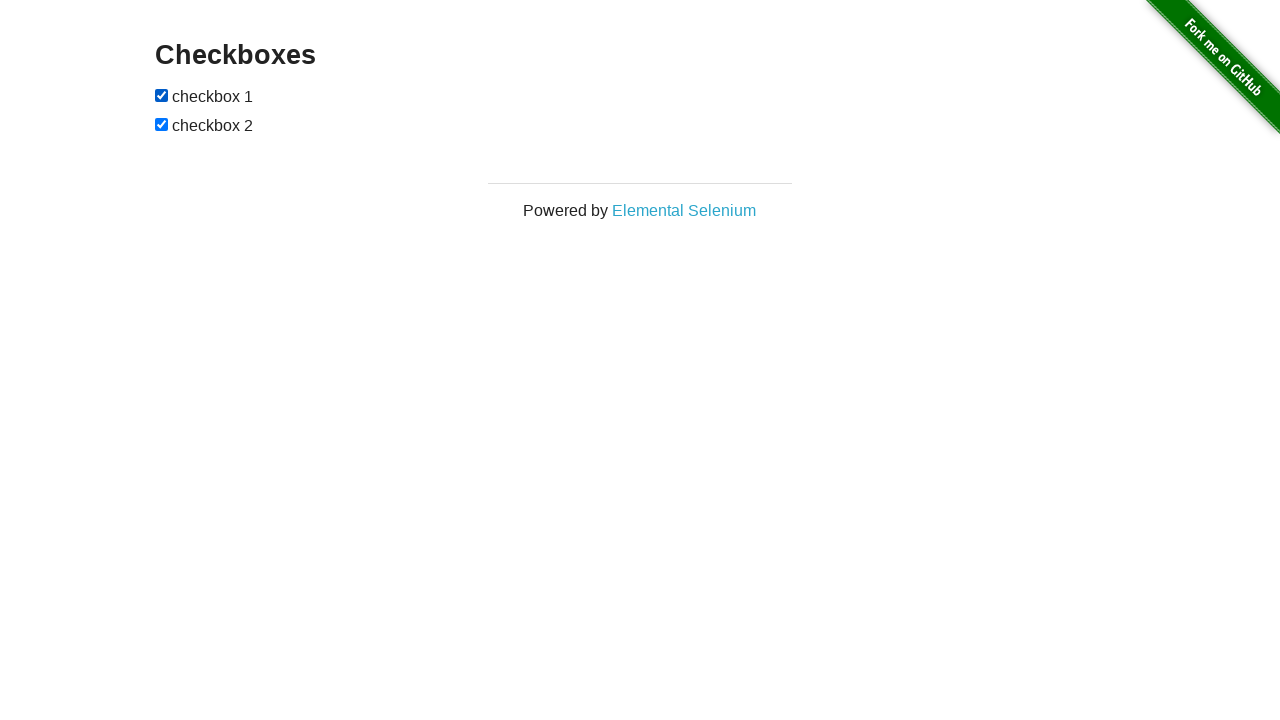

Verified that checkbox2 is checked by default
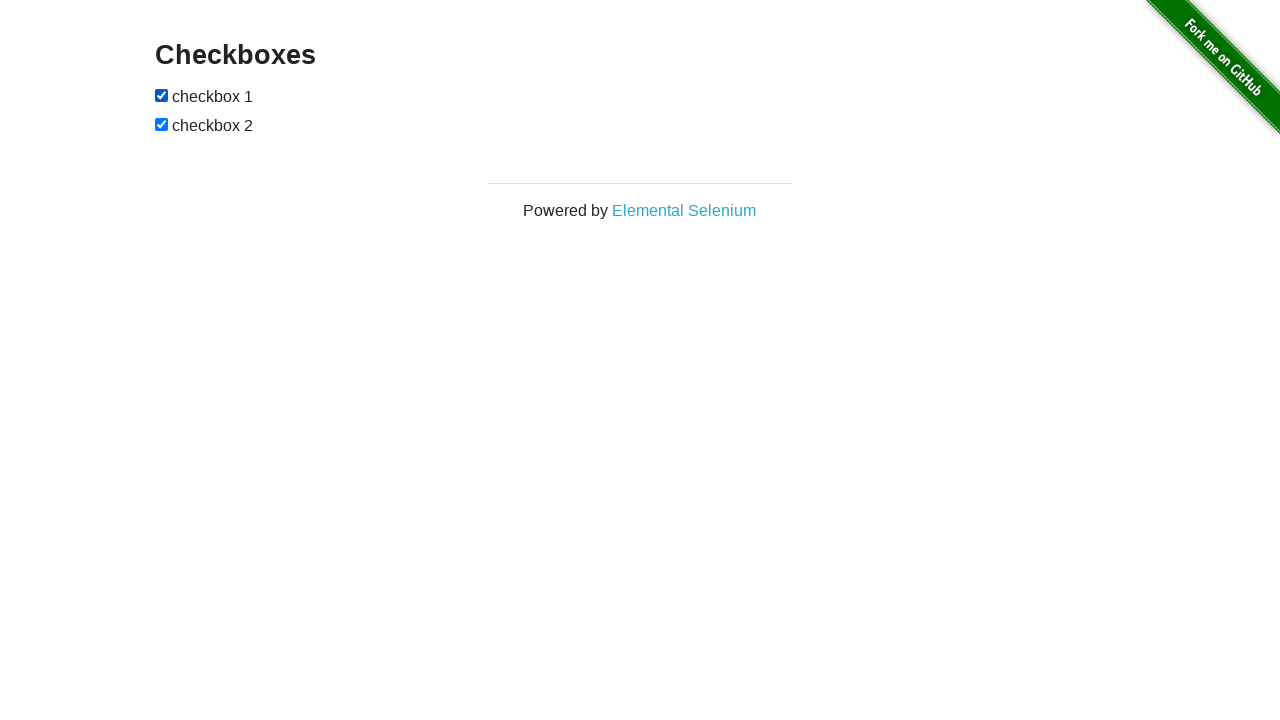

Clicked checkbox2 to uncheck it at (162, 124) on (//input[@type='checkbox'])[2]
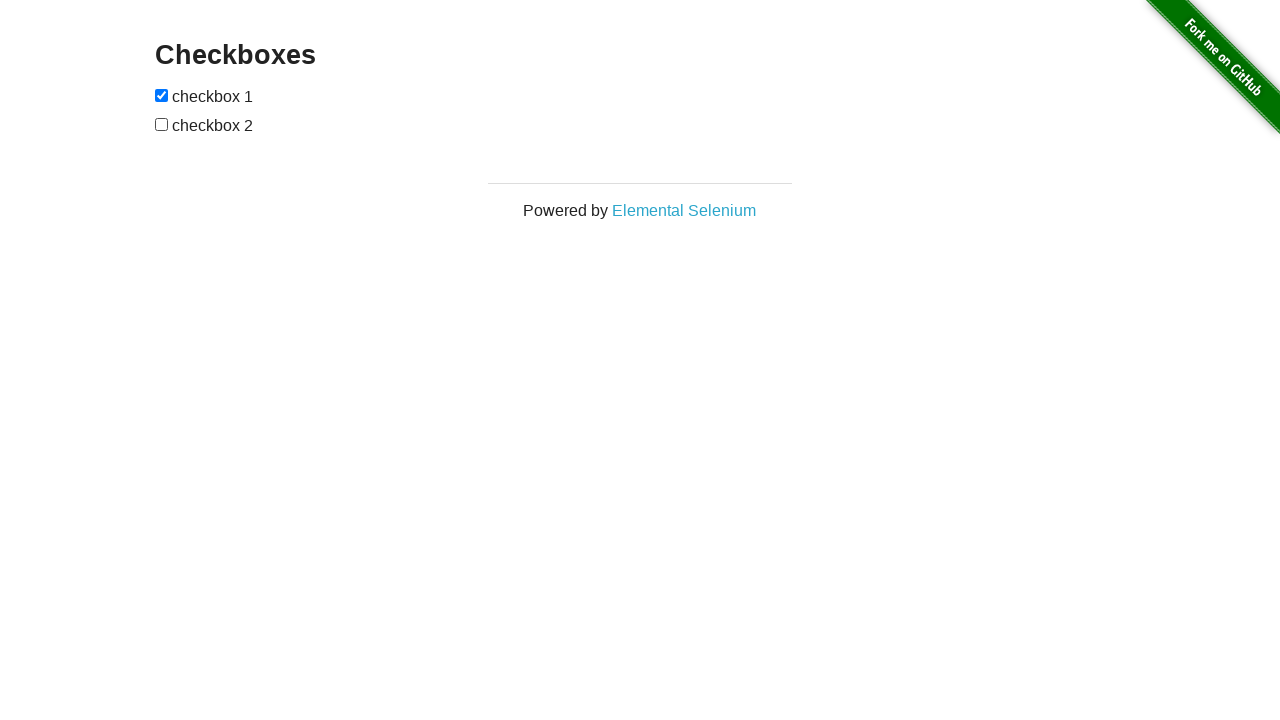

Verified that checkbox2 is now unchecked
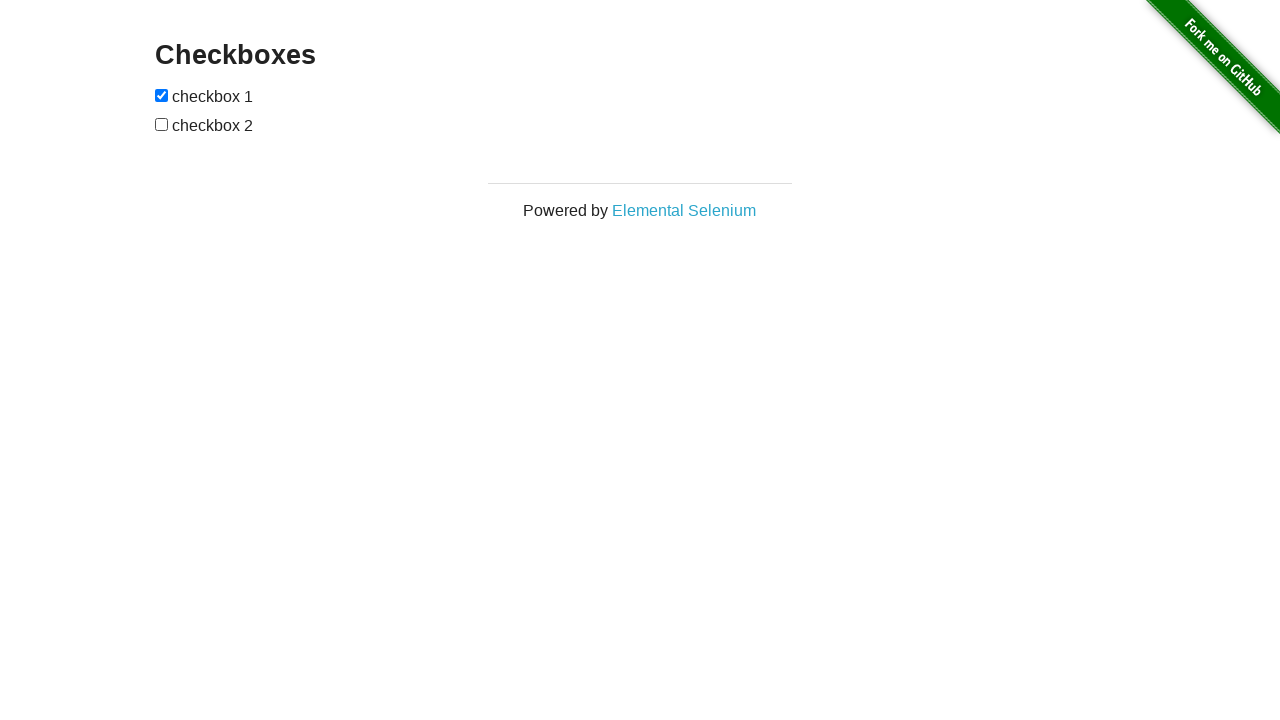

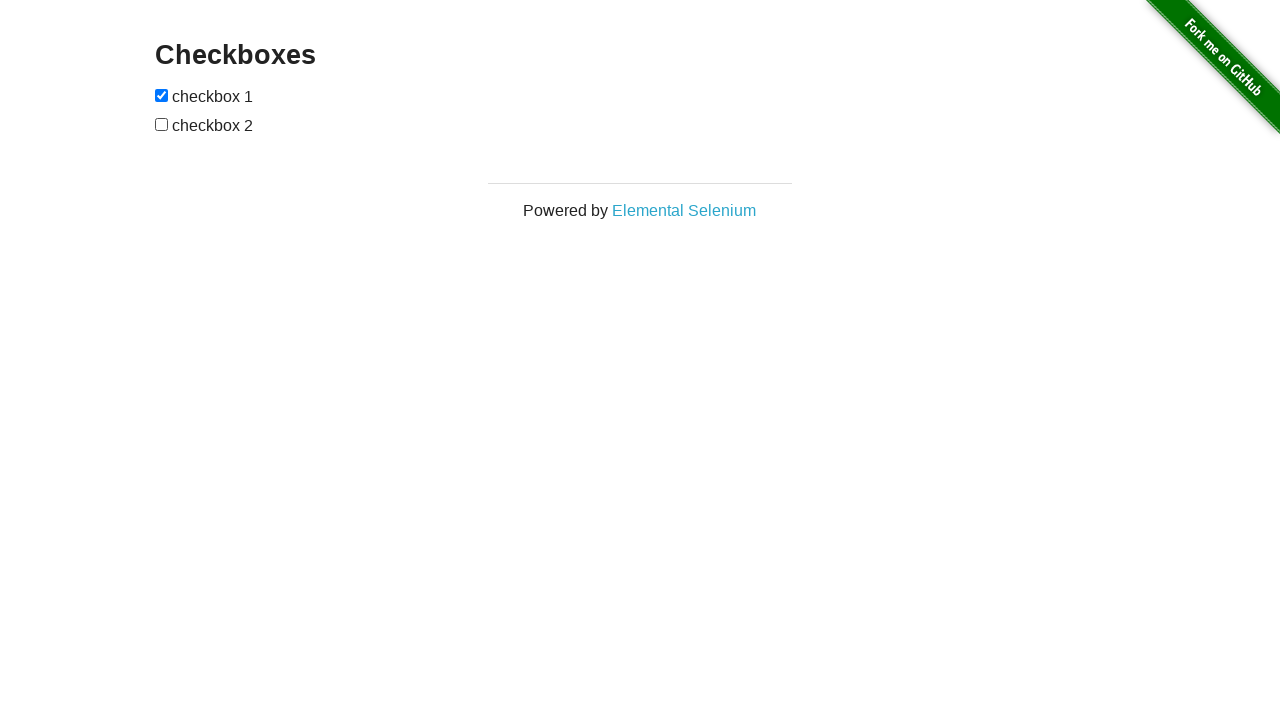